Tests dynamic loading functionality by clicking a Start button and waiting for dynamically loaded content to appear

Starting URL: https://the-internet.herokuapp.com/dynamic_loading/1

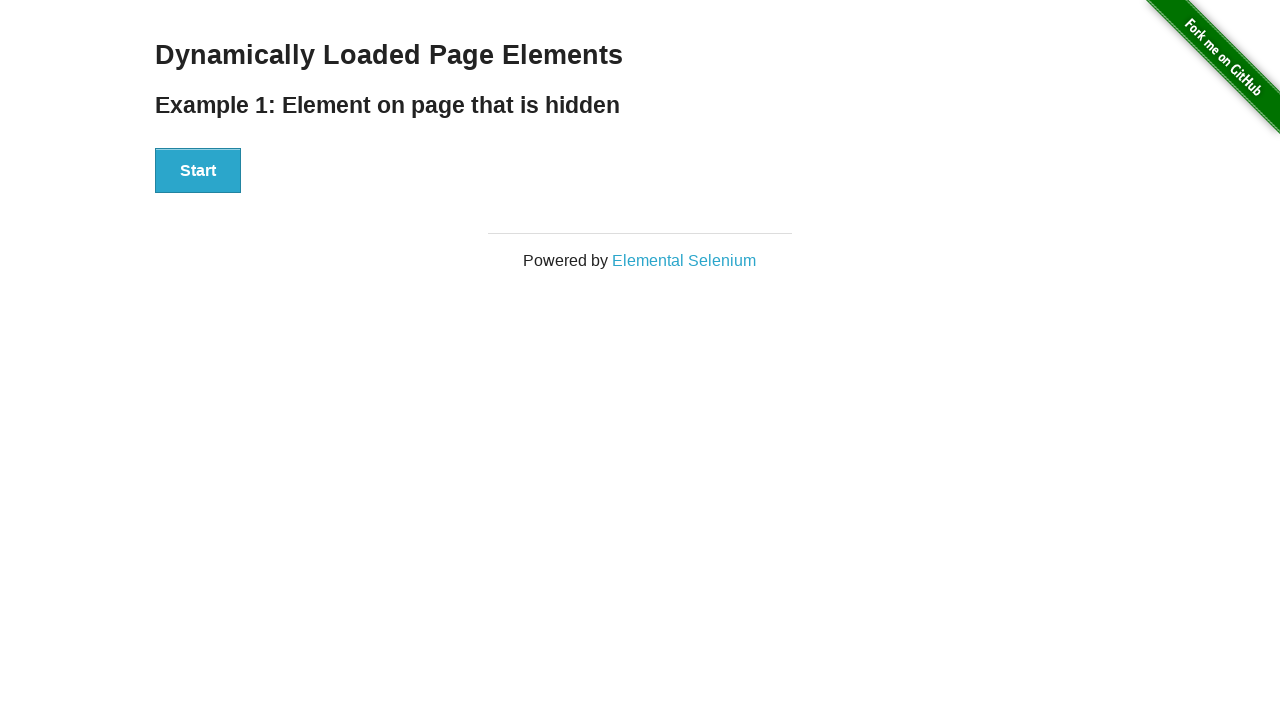

Clicked Start button to trigger dynamic loading at (198, 171) on xpath=//button[contains(text(),'Start')]
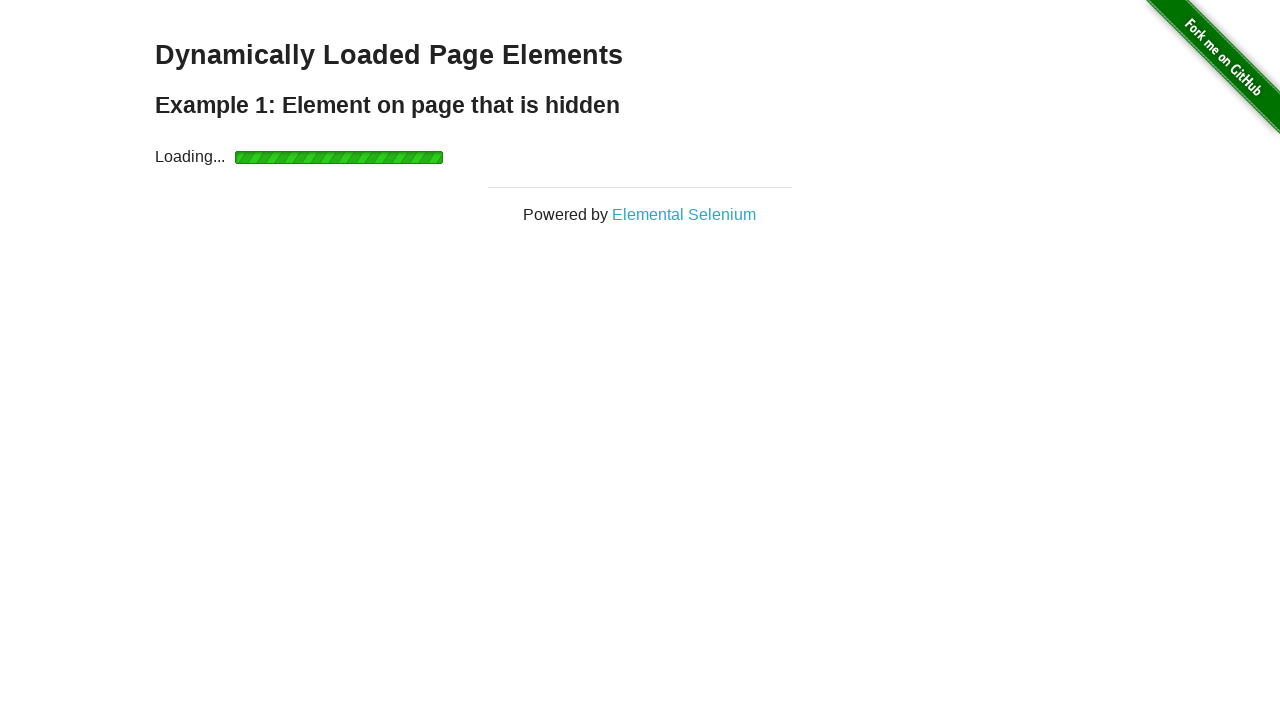

Dynamically loaded content appeared with visible h4 element
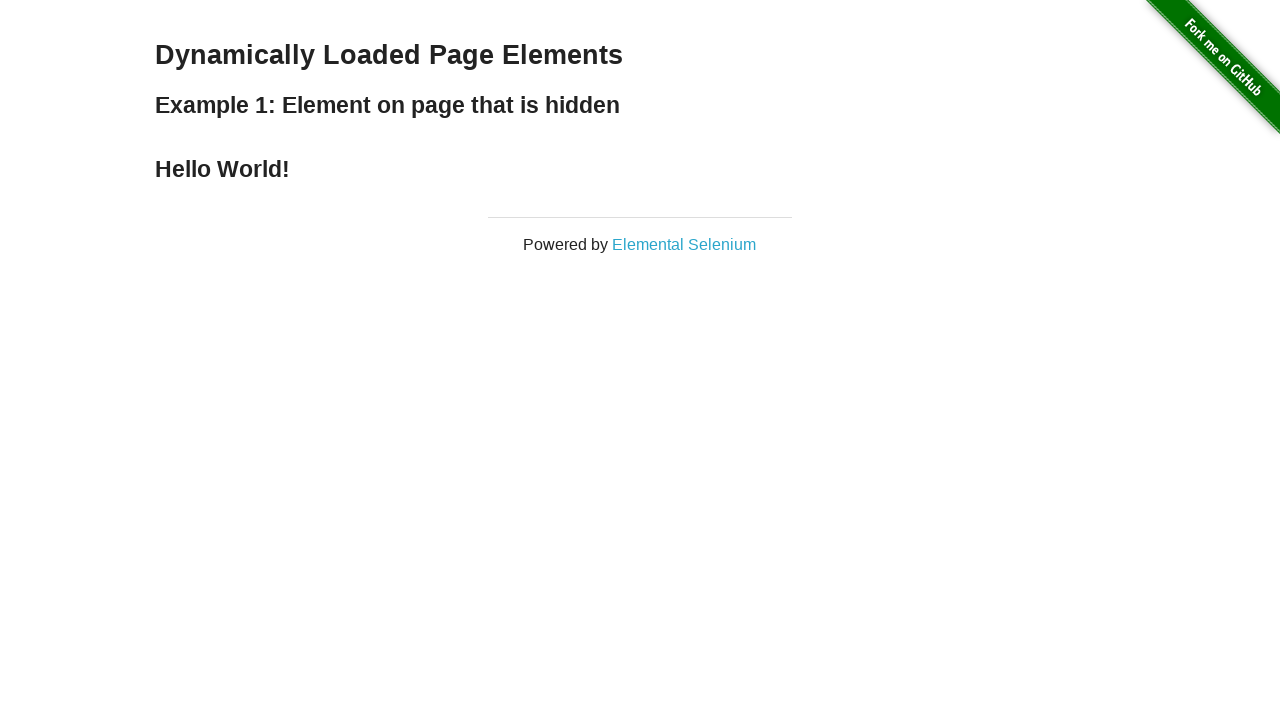

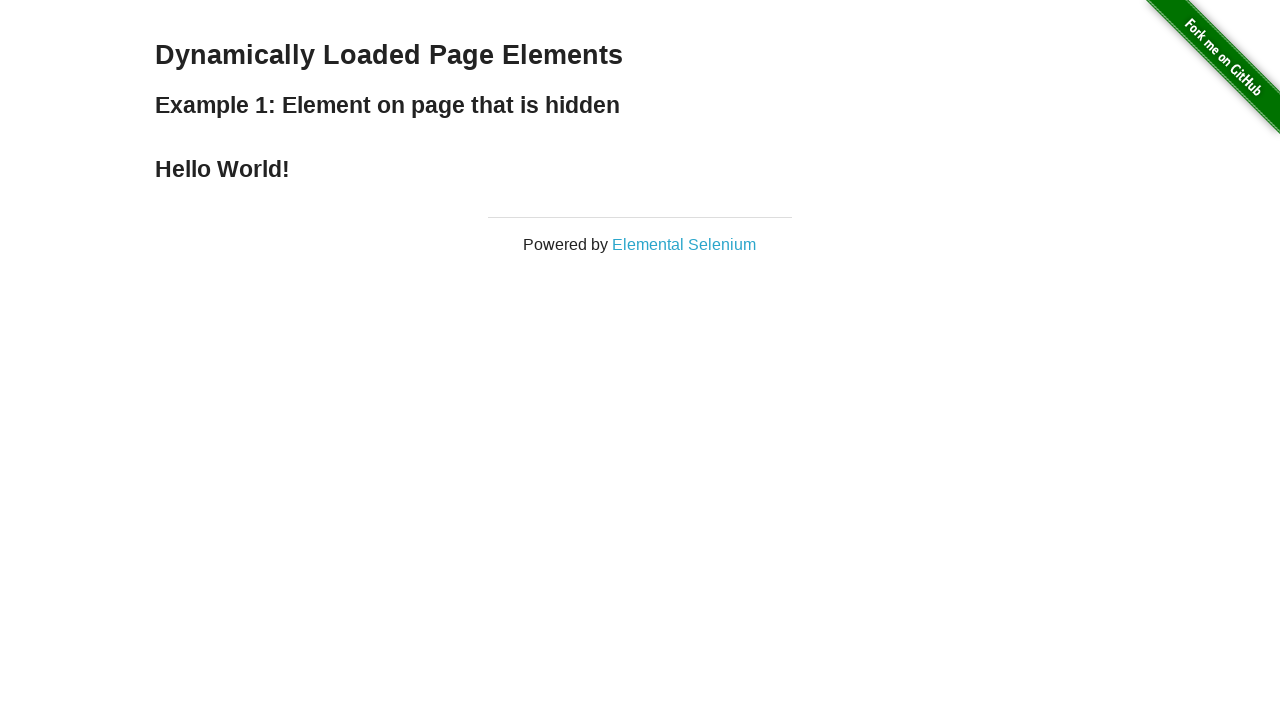